Tests scrolling to a checkbox element on a form page and clicking it using JavaScript execution, then displays an alert message

Starting URL: https://testotomasyonu.com/form

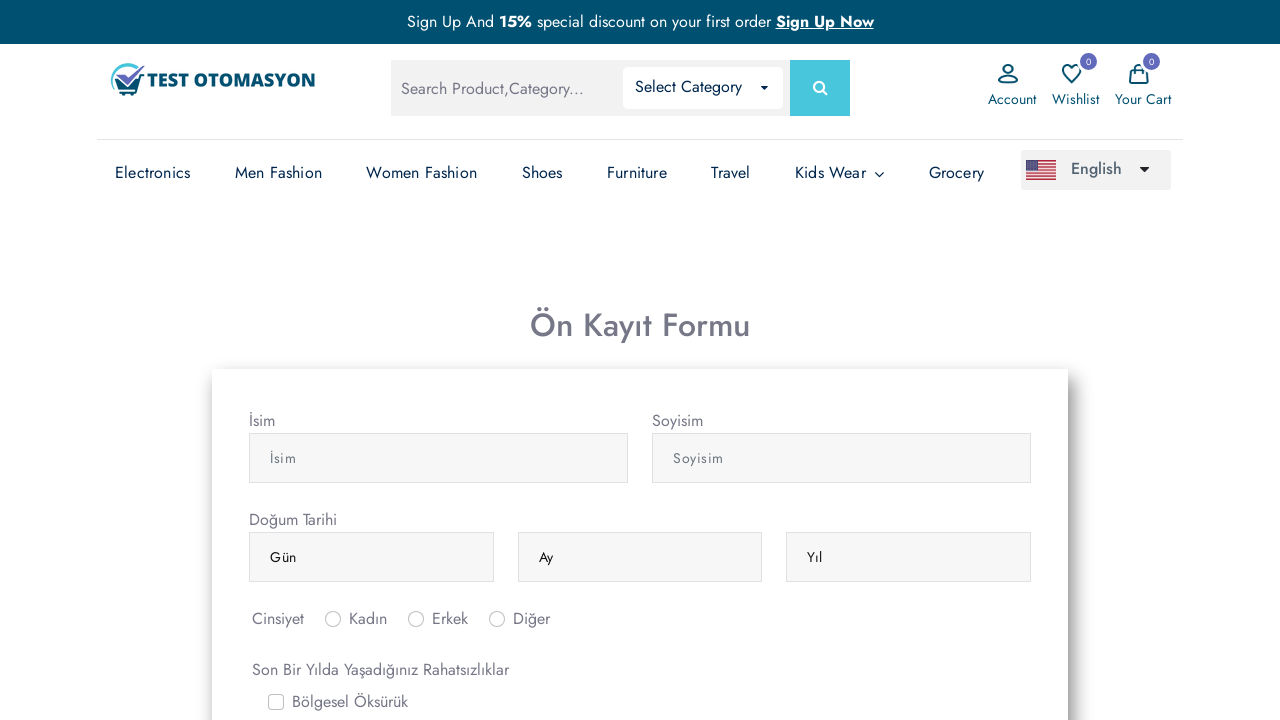

Scrolled to hearing loss checkbox element (#hastalikCheck5) and ensured it's visible
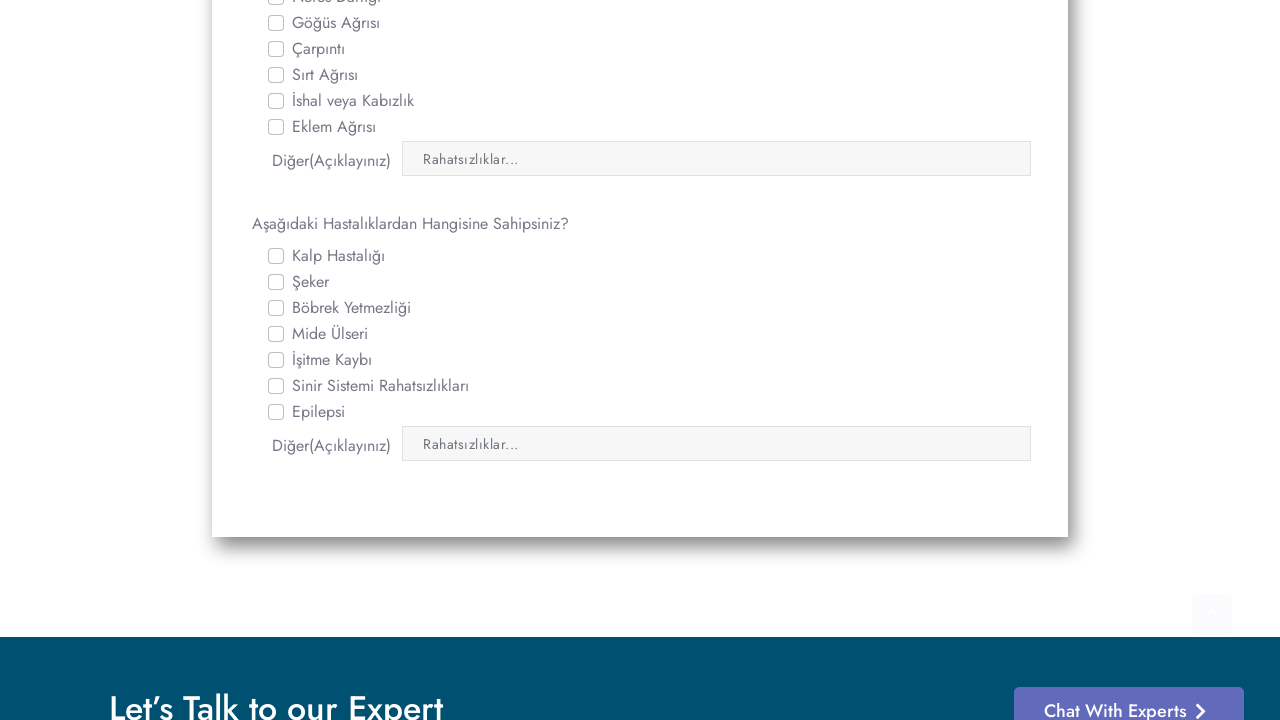

Clicked the hearing loss checkbox at (276, 360) on #hastalikCheck5
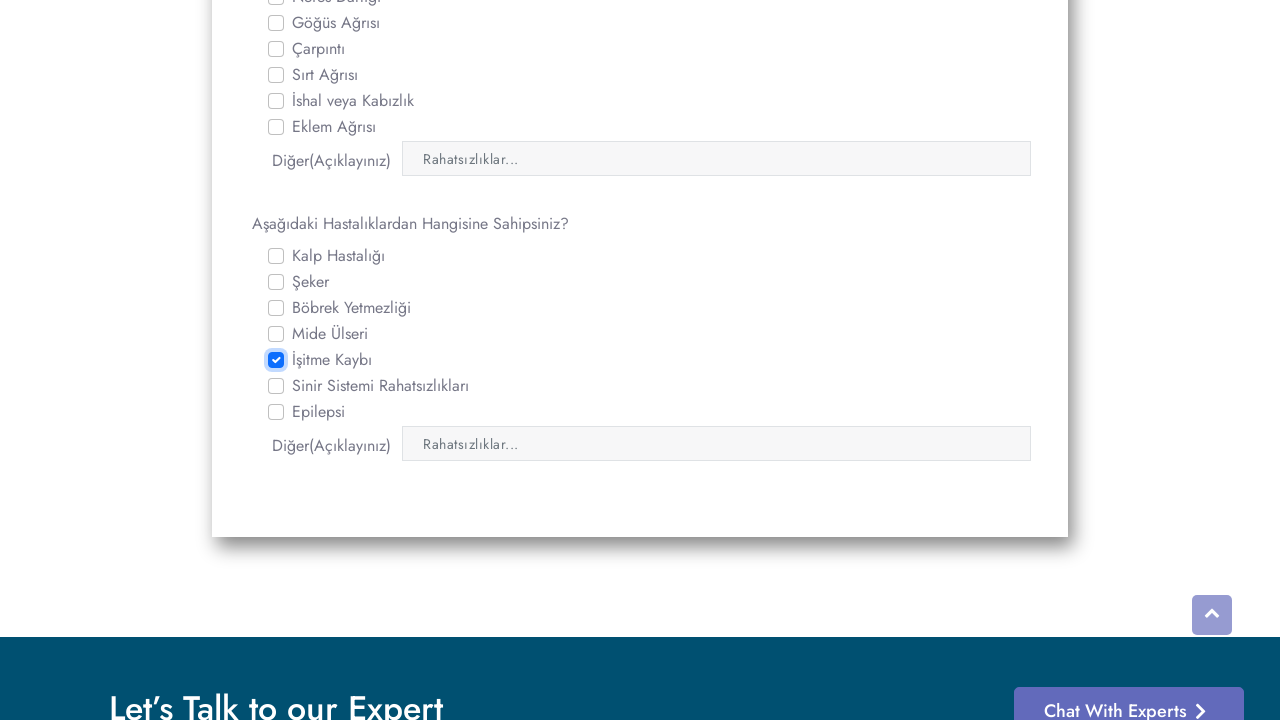

Executed JavaScript to trigger alert with message 'JUnit Bitti'
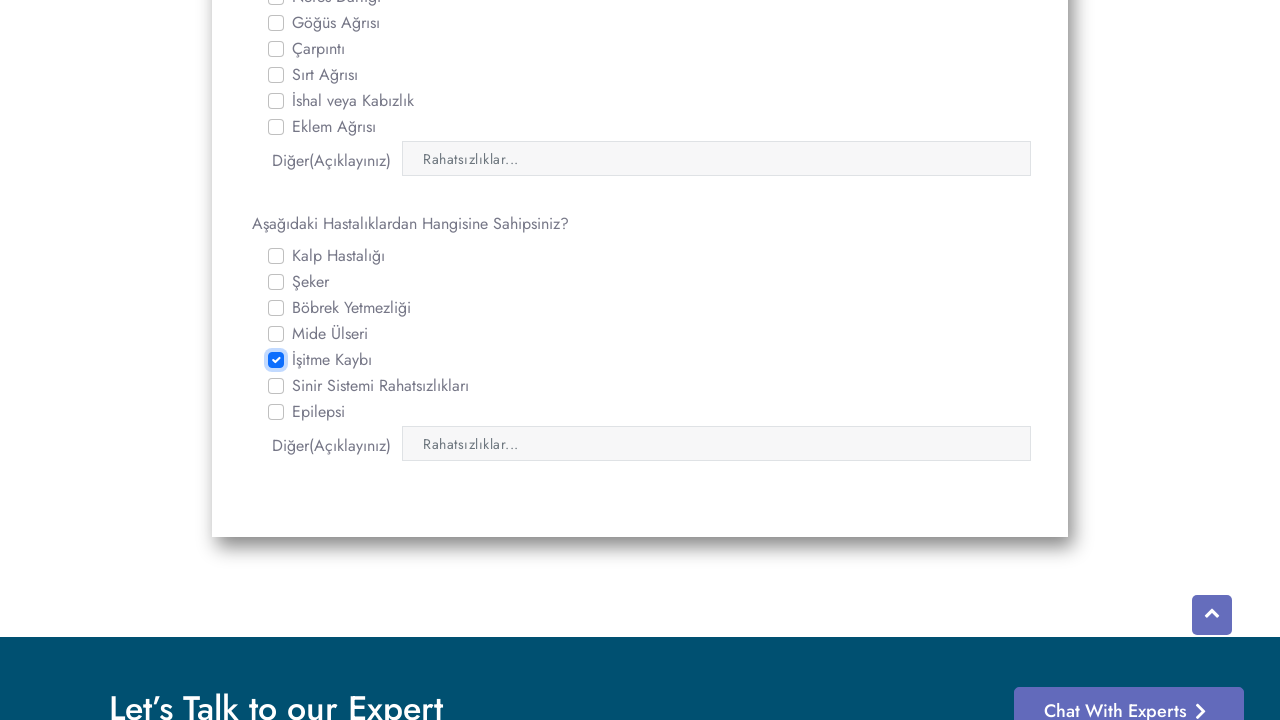

Accepted the alert dialog
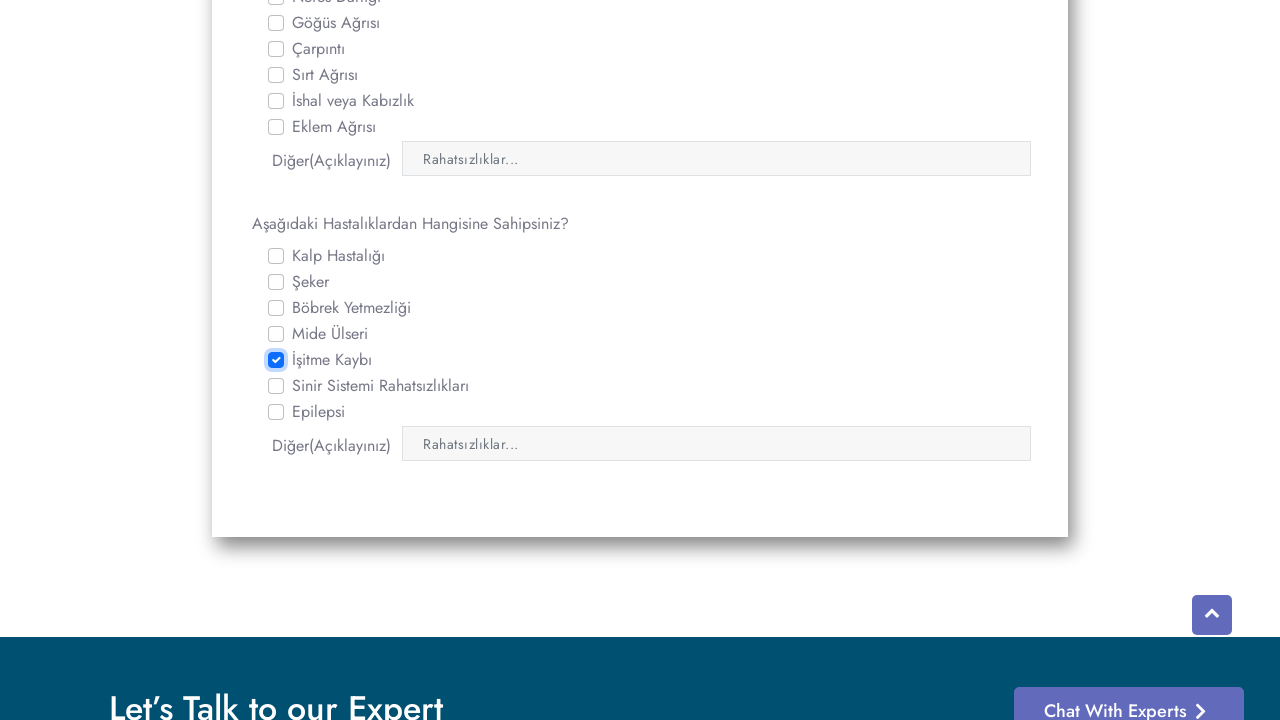

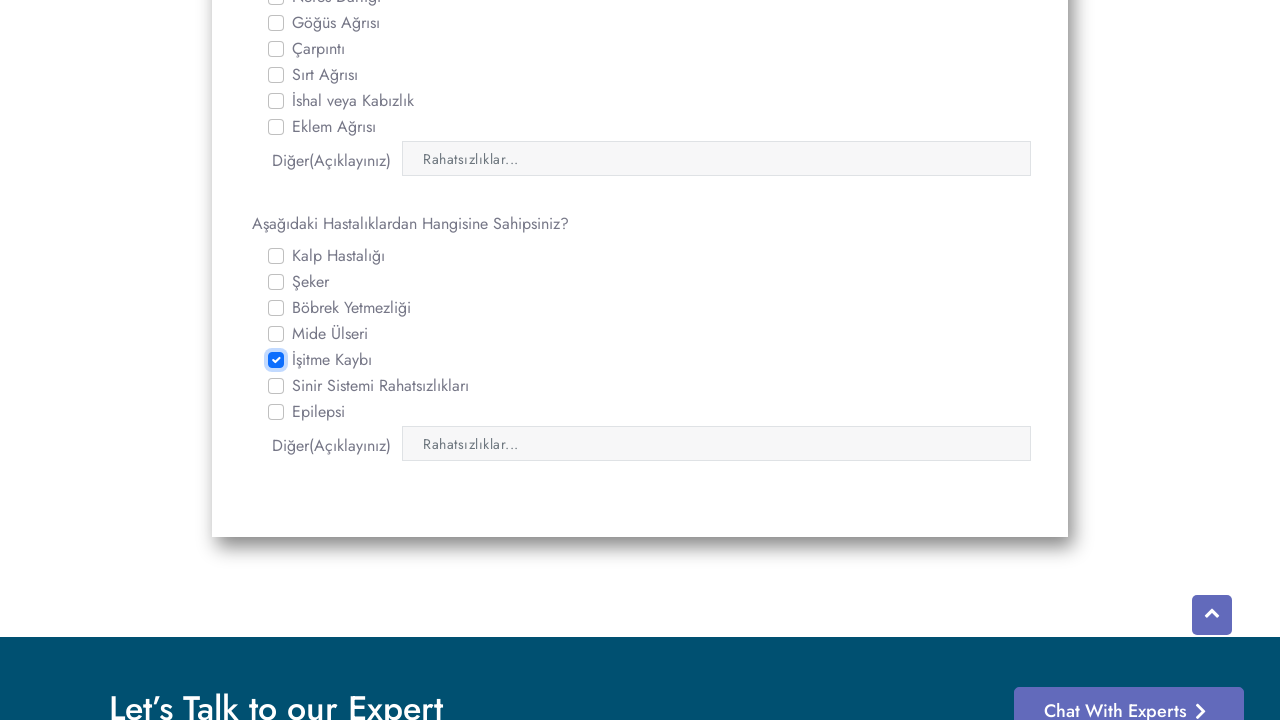